Tests form filling functionality by entering user details and copying current address to permanent address field using keyboard shortcuts

Starting URL: https://demoqa.com/text-box

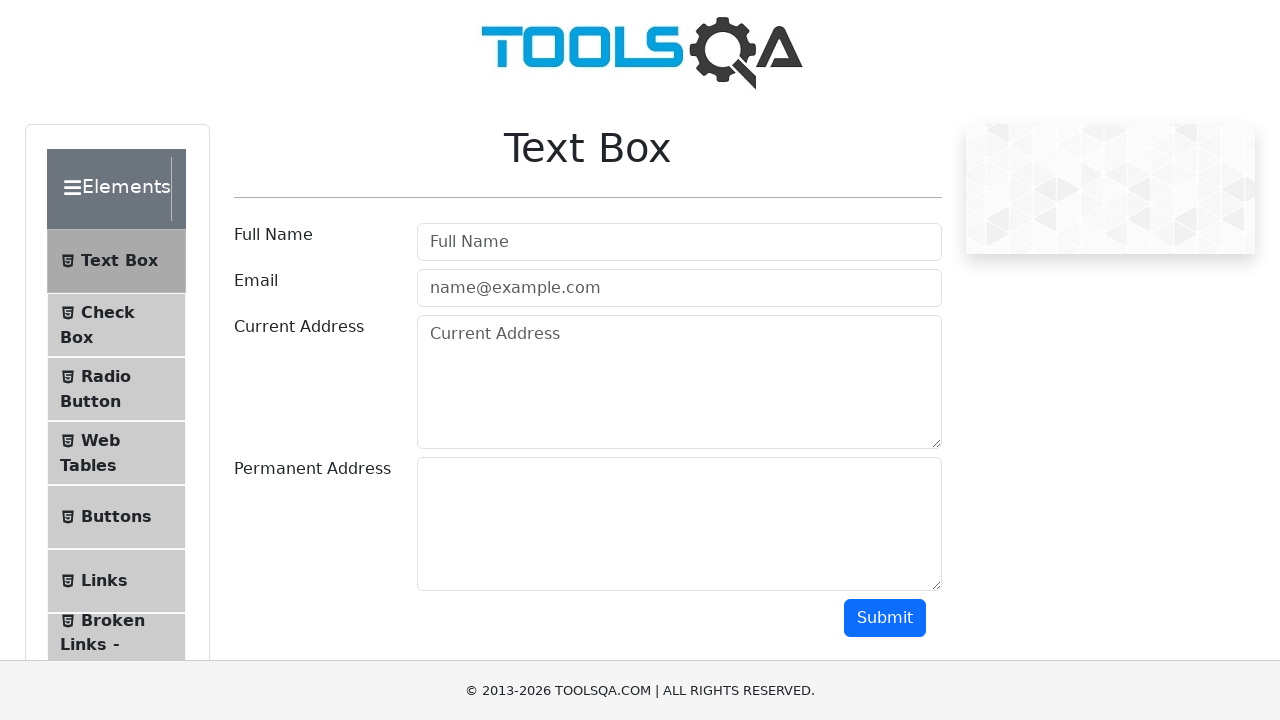

Filled full name field with 'Mr.Peter Haynes' on #userName
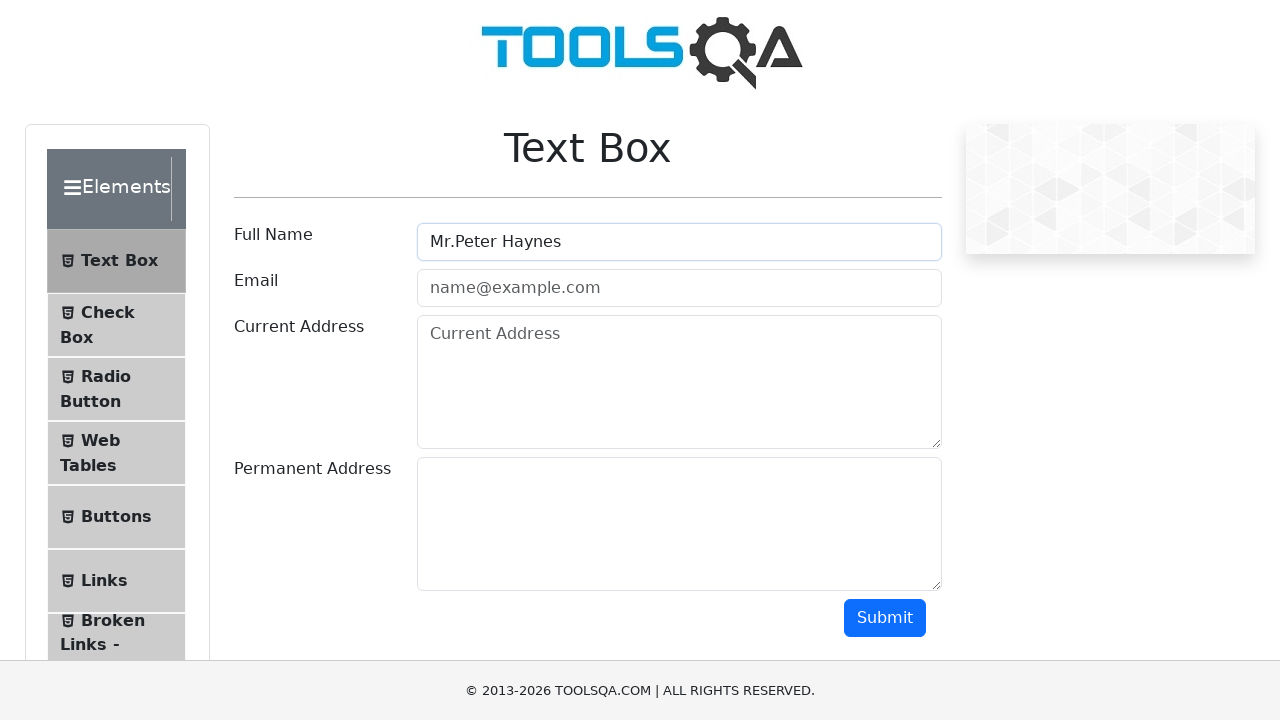

Filled email field with 'PeterHaynes@toolsqa.com' on #userEmail
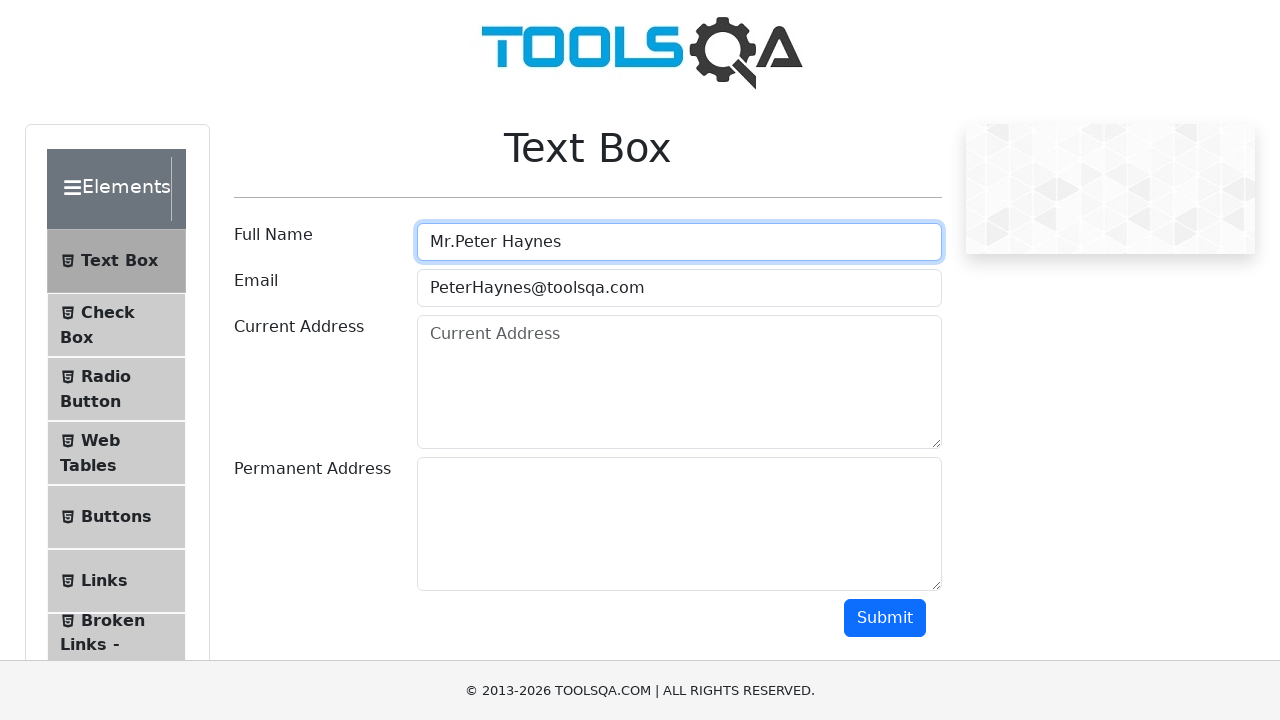

Filled current address field with '43 School Lane London EC71 9GO' on #currentAddress
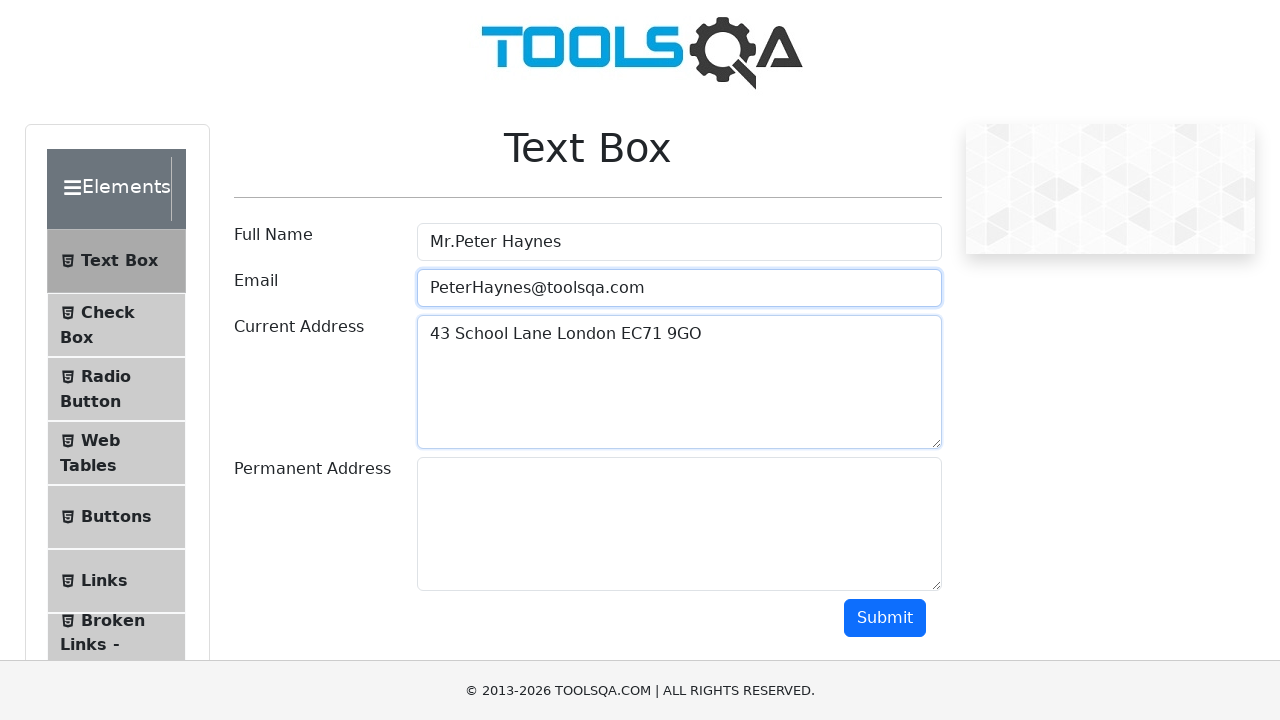

Focused on current address field on #currentAddress
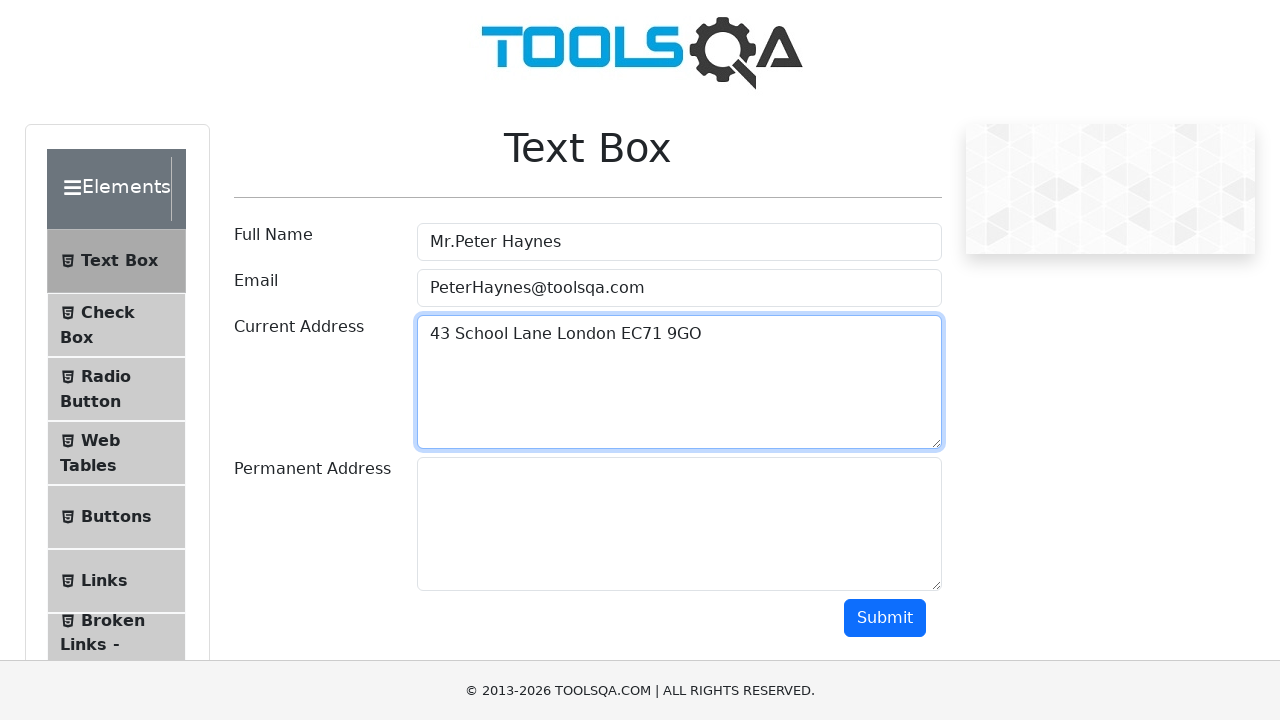

Selected all text in current address field using Ctrl+A
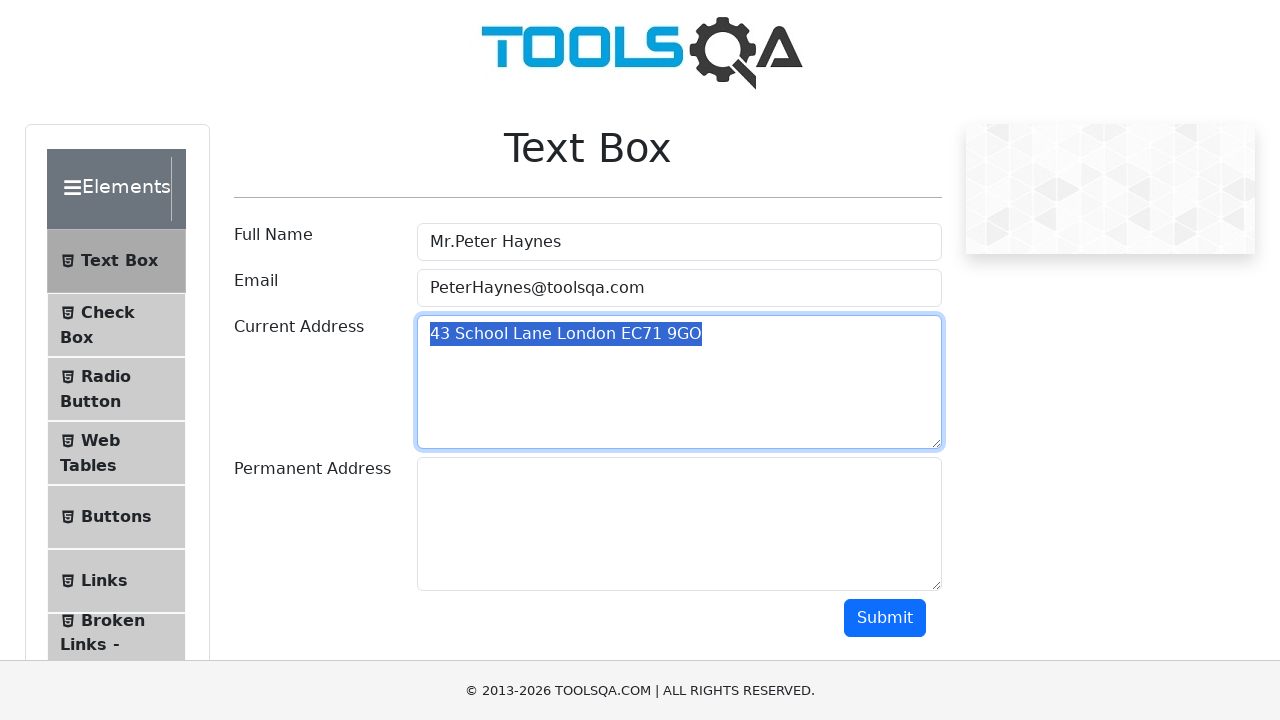

Copied selected address text using Ctrl+C
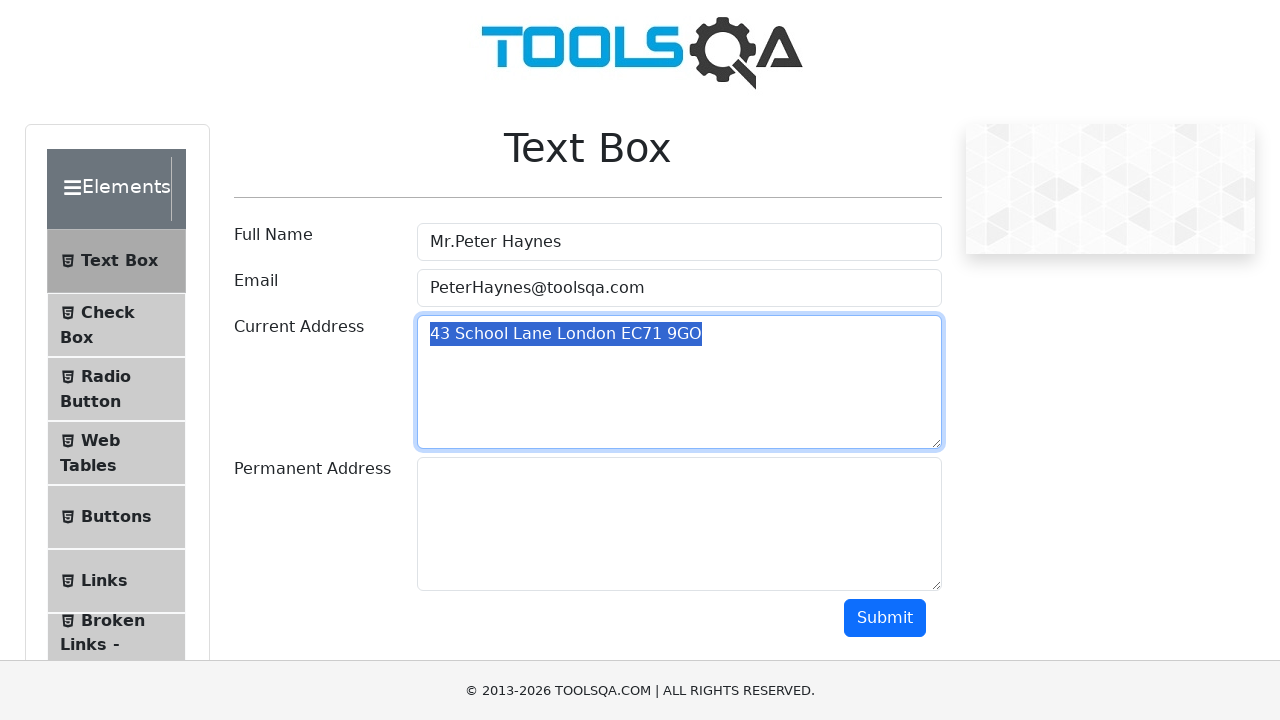

Focused on permanent address field on #permanentAddress
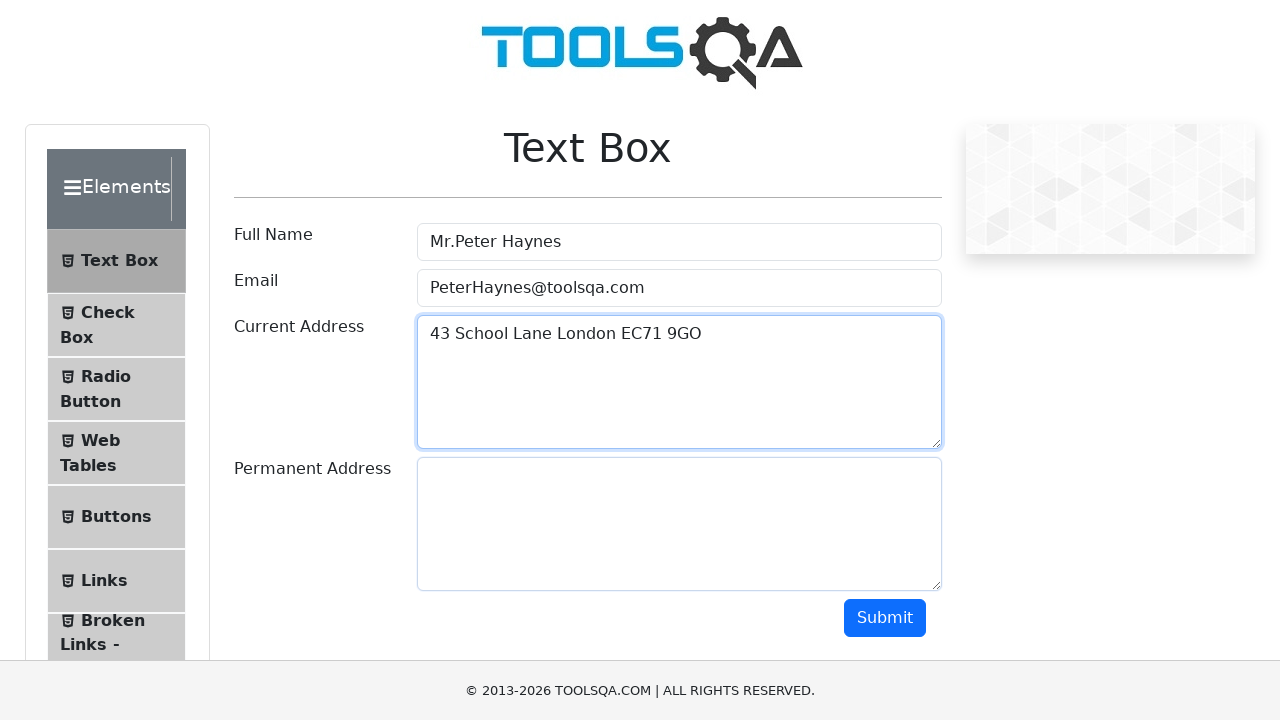

Pasted address into permanent address field using Ctrl+V
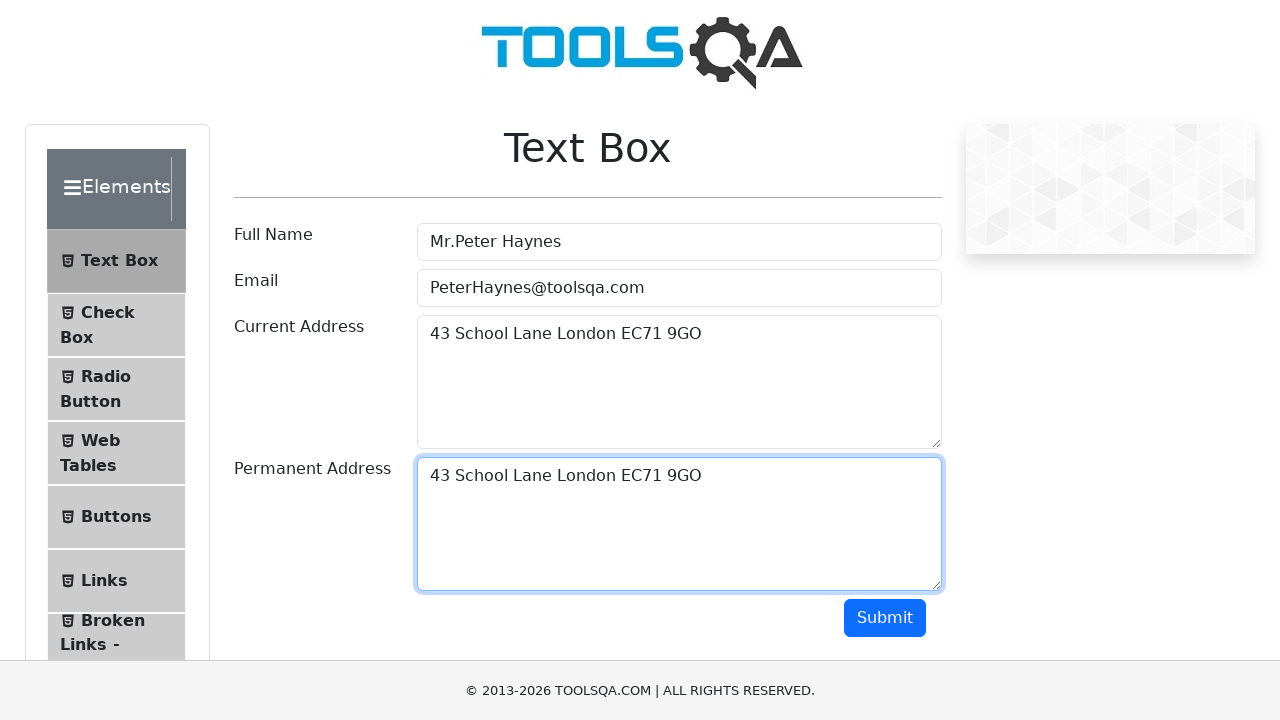

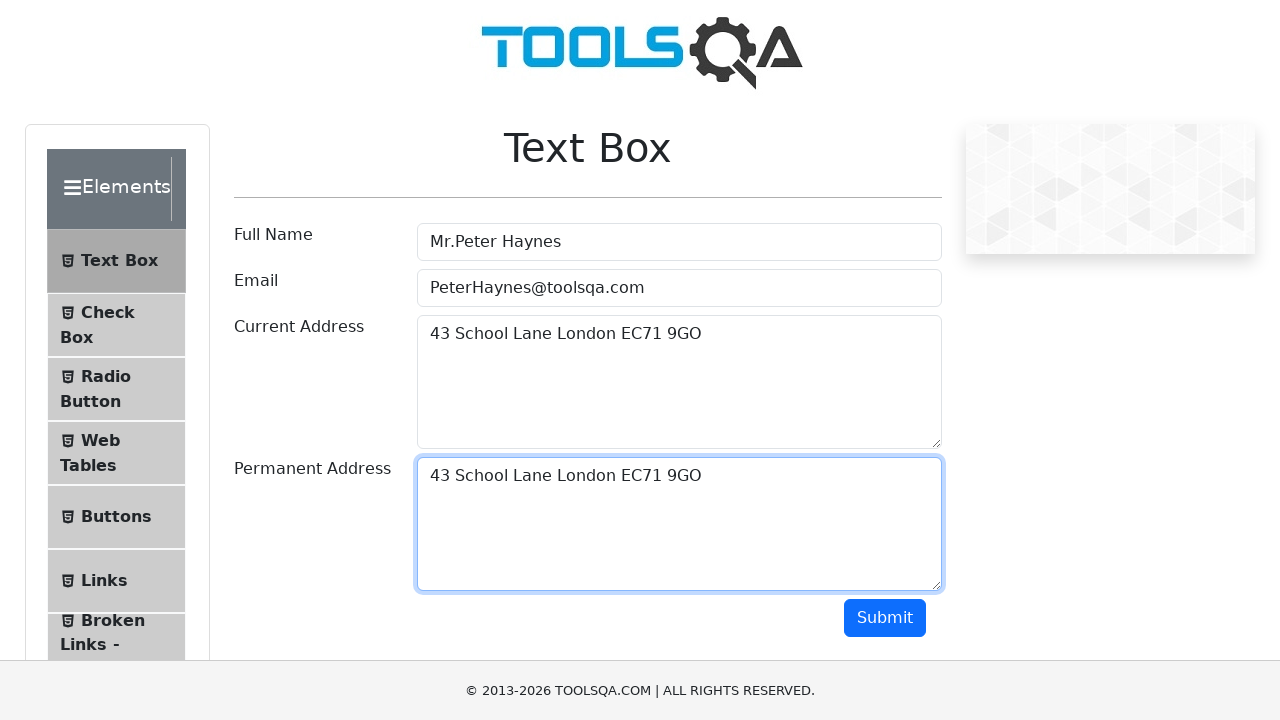